Tests clearing the complete state of all items by checking and then unchecking the toggle all checkbox

Starting URL: https://demo.playwright.dev/todomvc

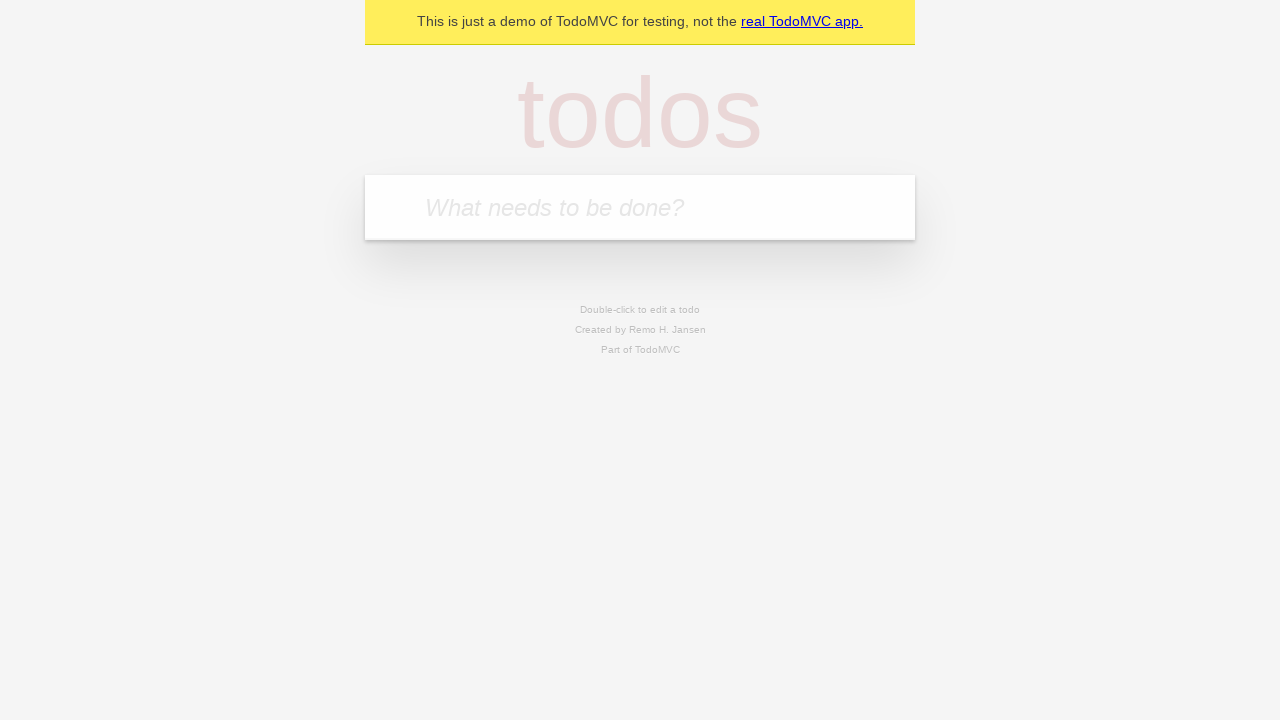

Filled todo input with 'buy some cheese' on internal:attr=[placeholder="What needs to be done?"i]
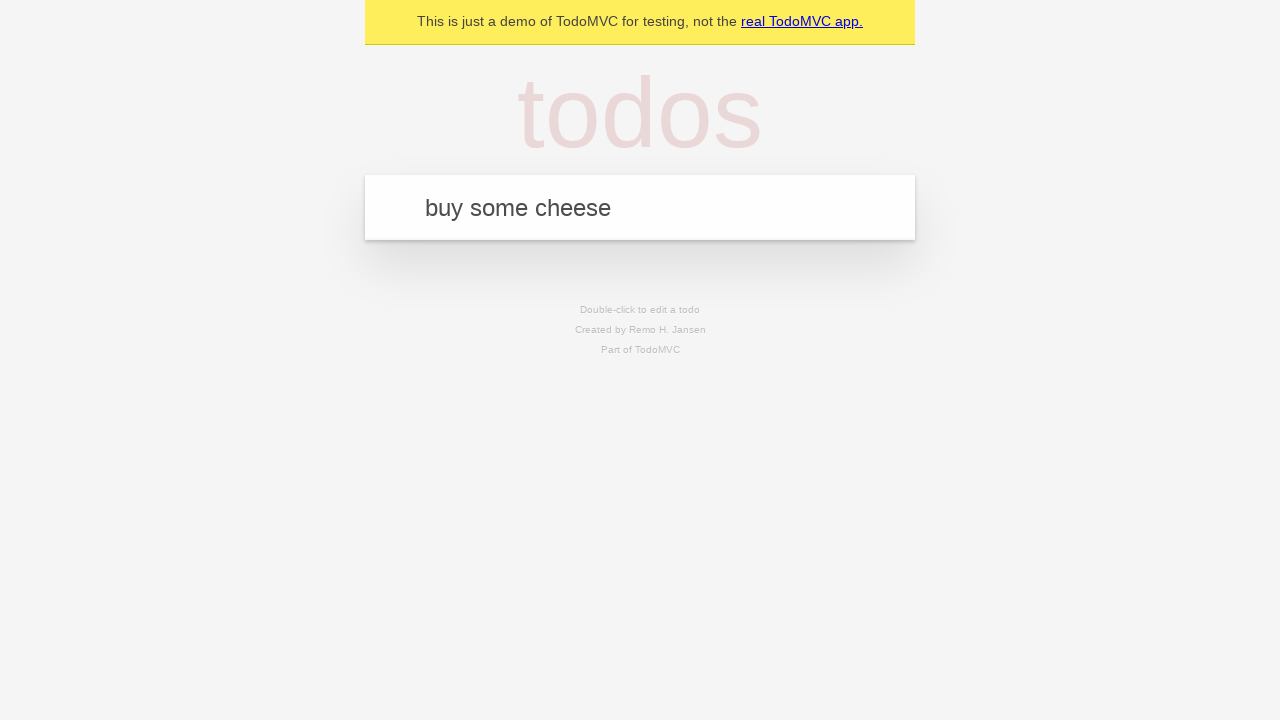

Pressed Enter to add first todo on internal:attr=[placeholder="What needs to be done?"i]
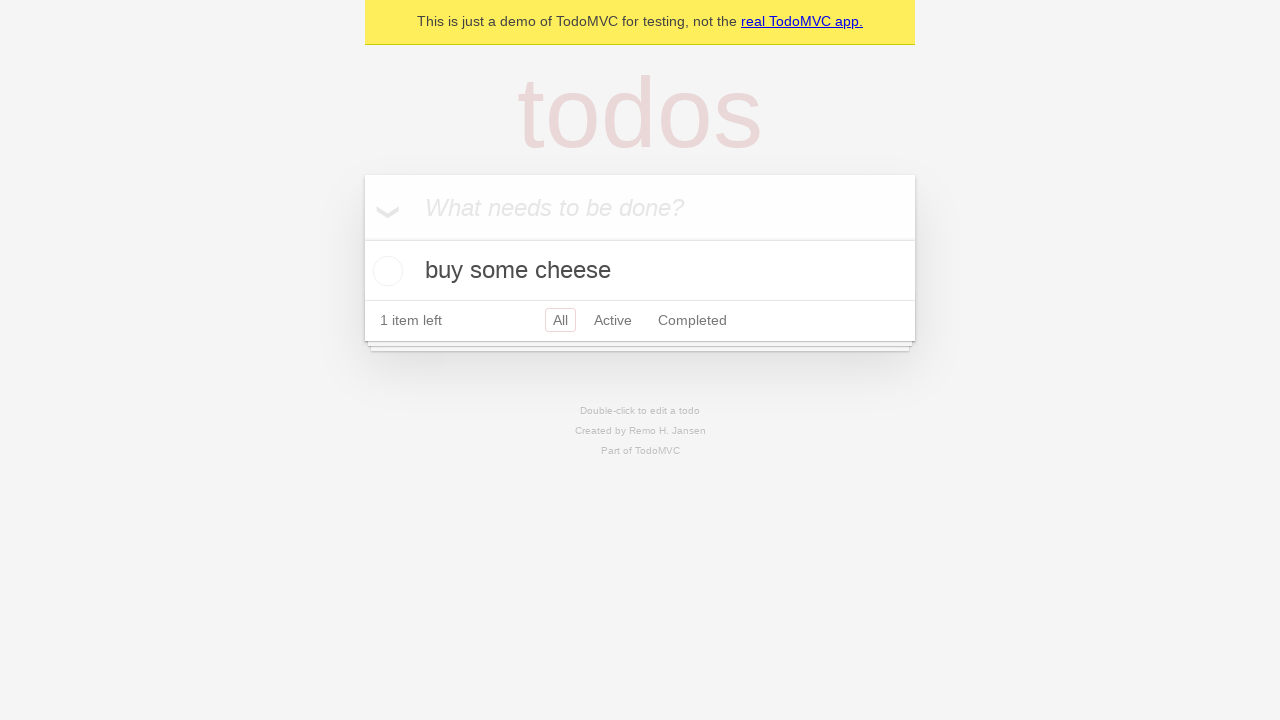

Filled todo input with 'feed the cat' on internal:attr=[placeholder="What needs to be done?"i]
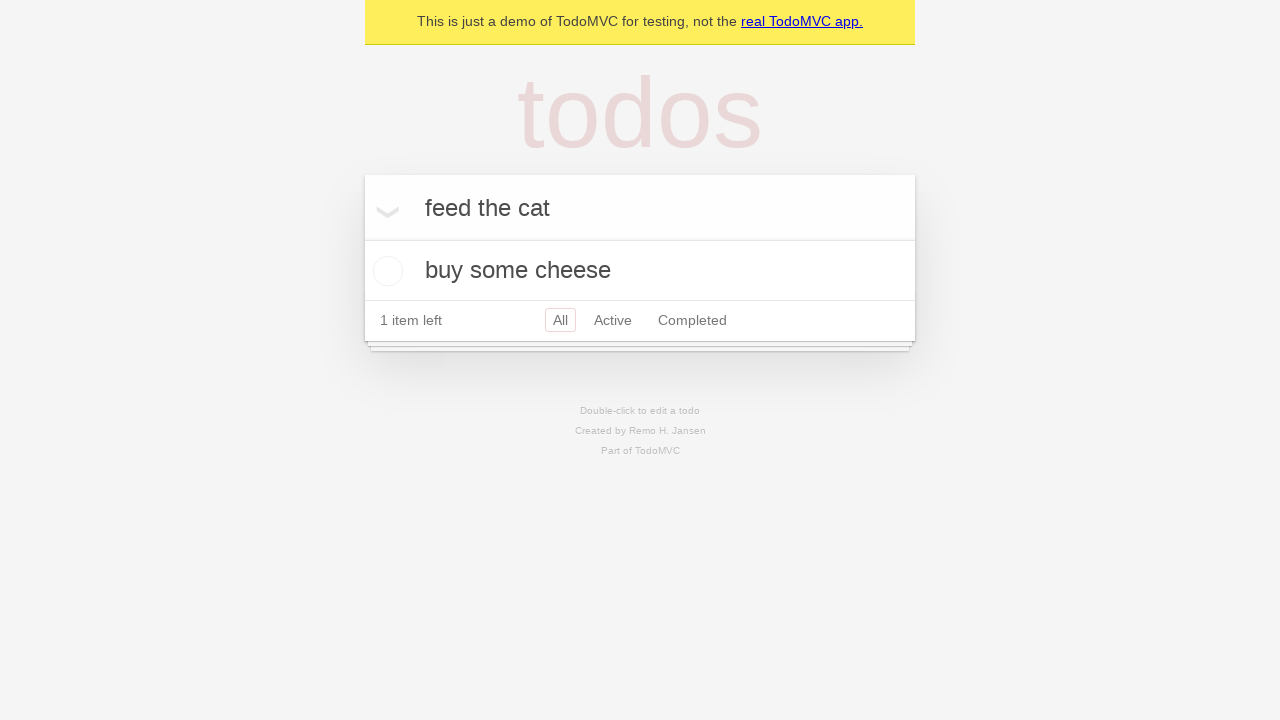

Pressed Enter to add second todo on internal:attr=[placeholder="What needs to be done?"i]
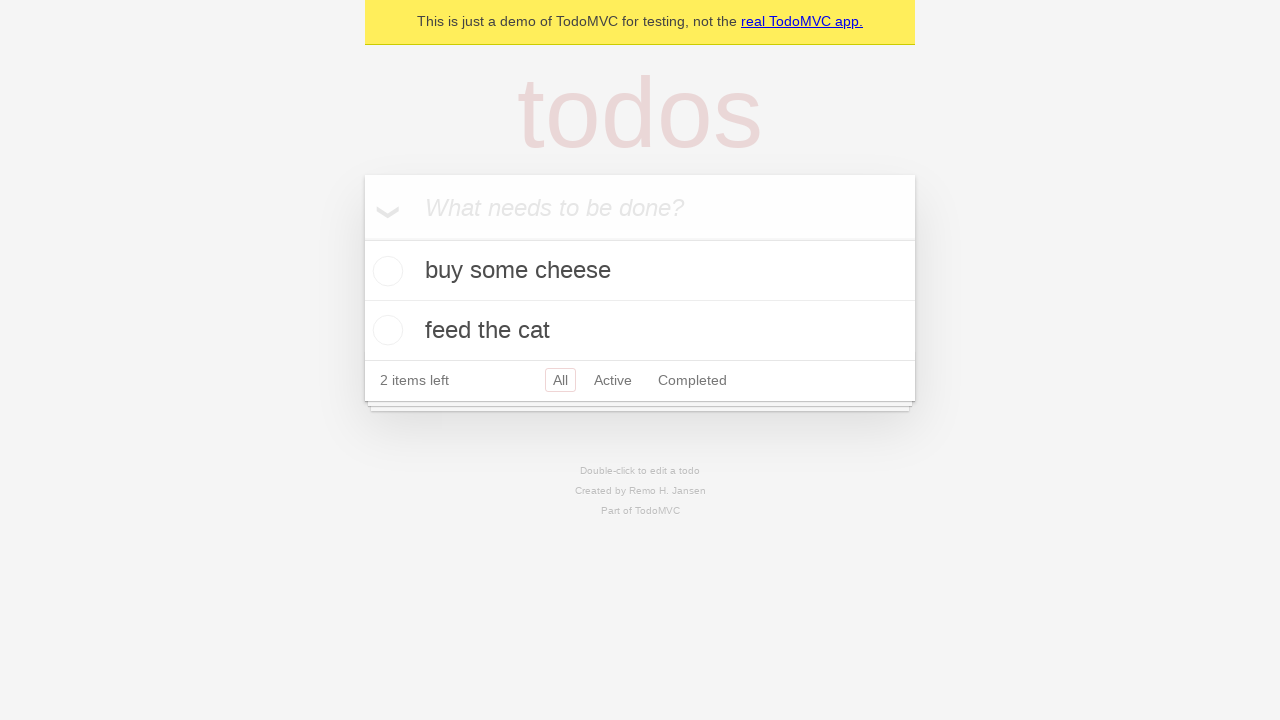

Filled todo input with 'book a doctors appointment' on internal:attr=[placeholder="What needs to be done?"i]
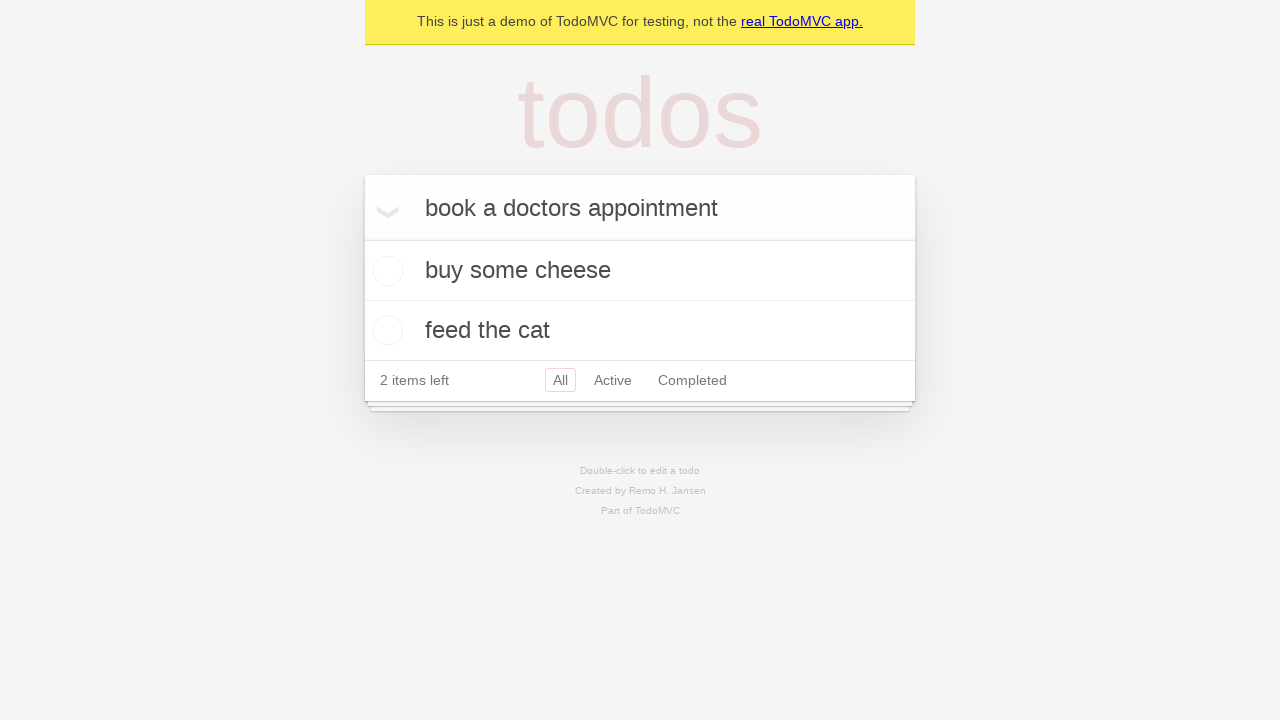

Pressed Enter to add third todo on internal:attr=[placeholder="What needs to be done?"i]
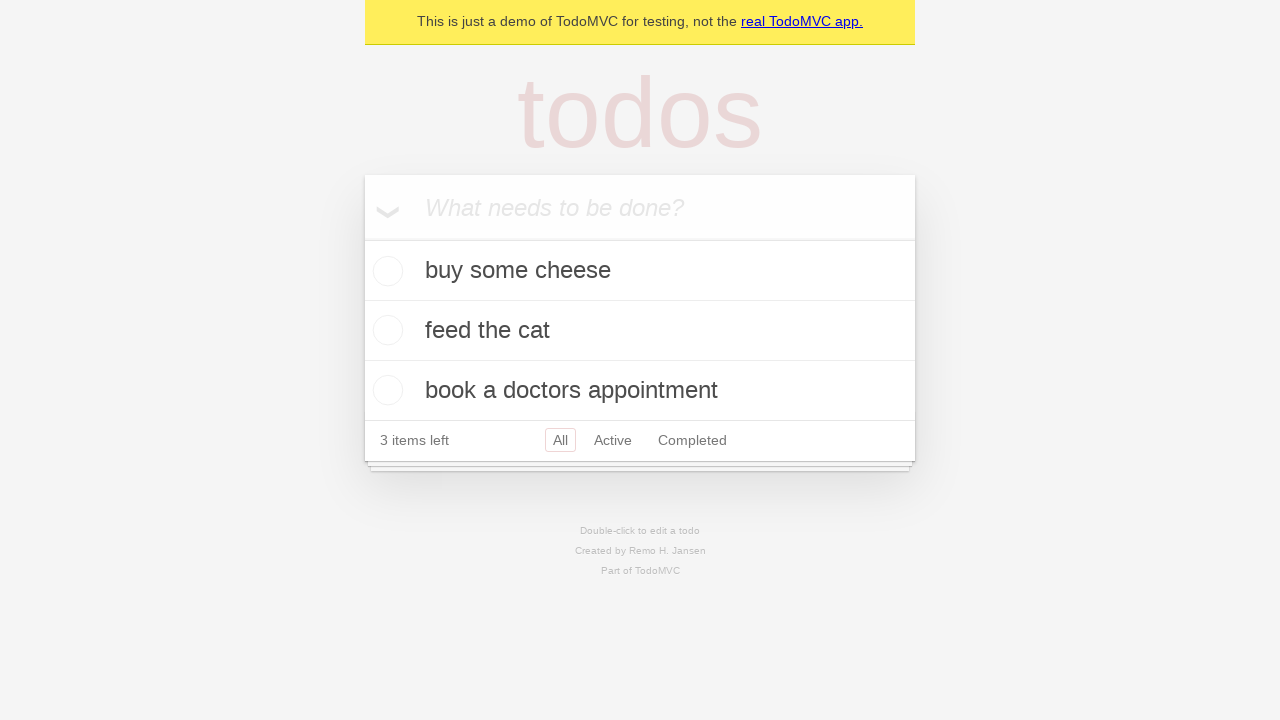

Checked the 'Mark all as complete' toggle to complete all todos at (362, 238) on internal:label="Mark all as complete"i
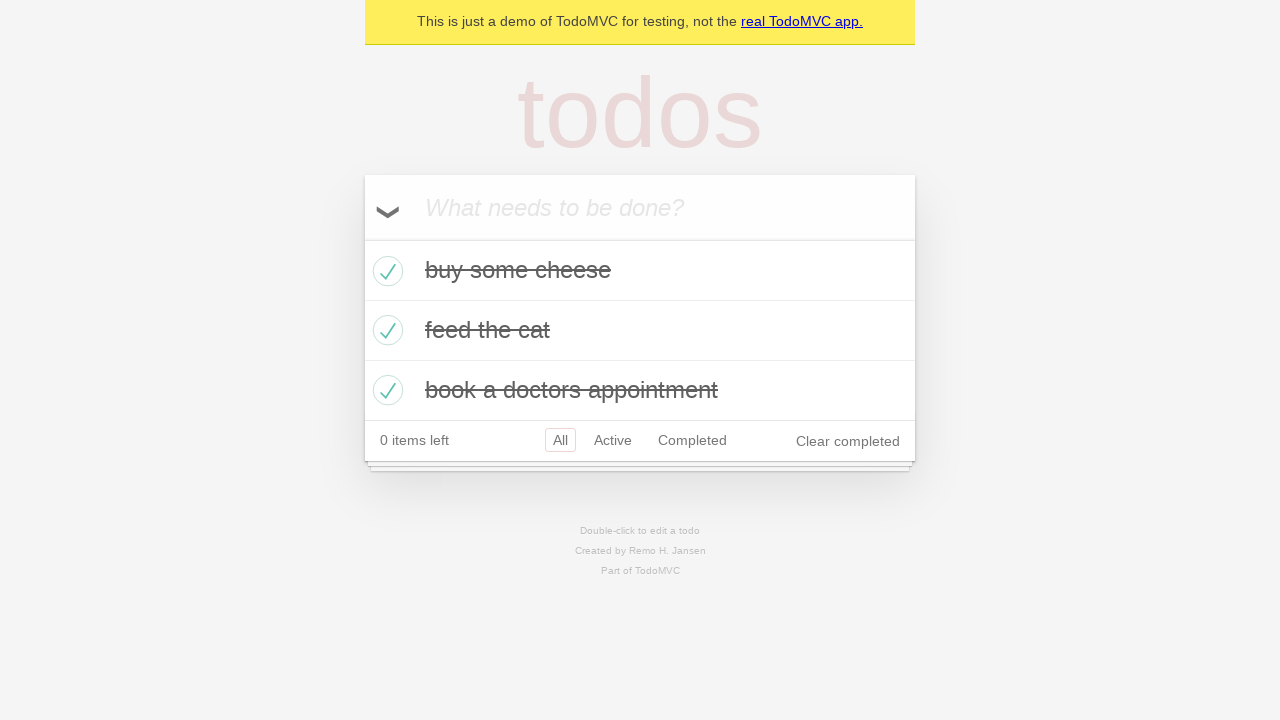

Unchecked the 'Mark all as complete' toggle to clear the complete state of all items at (362, 238) on internal:label="Mark all as complete"i
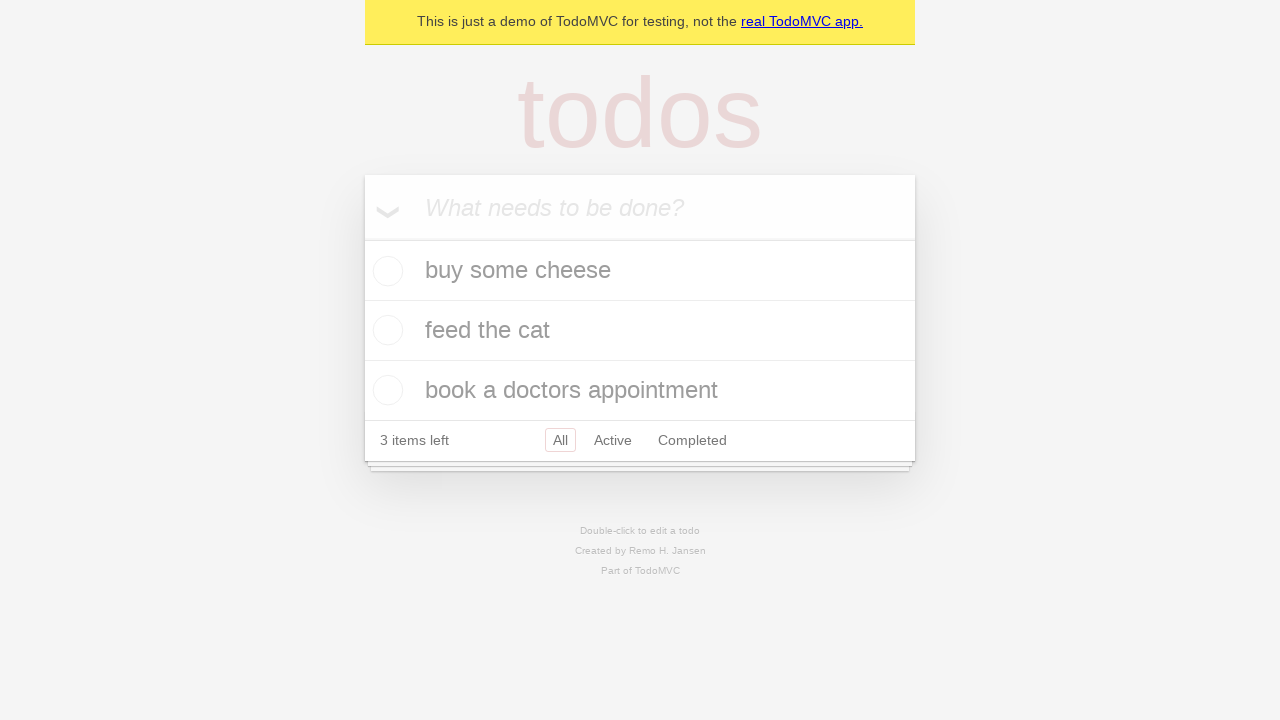

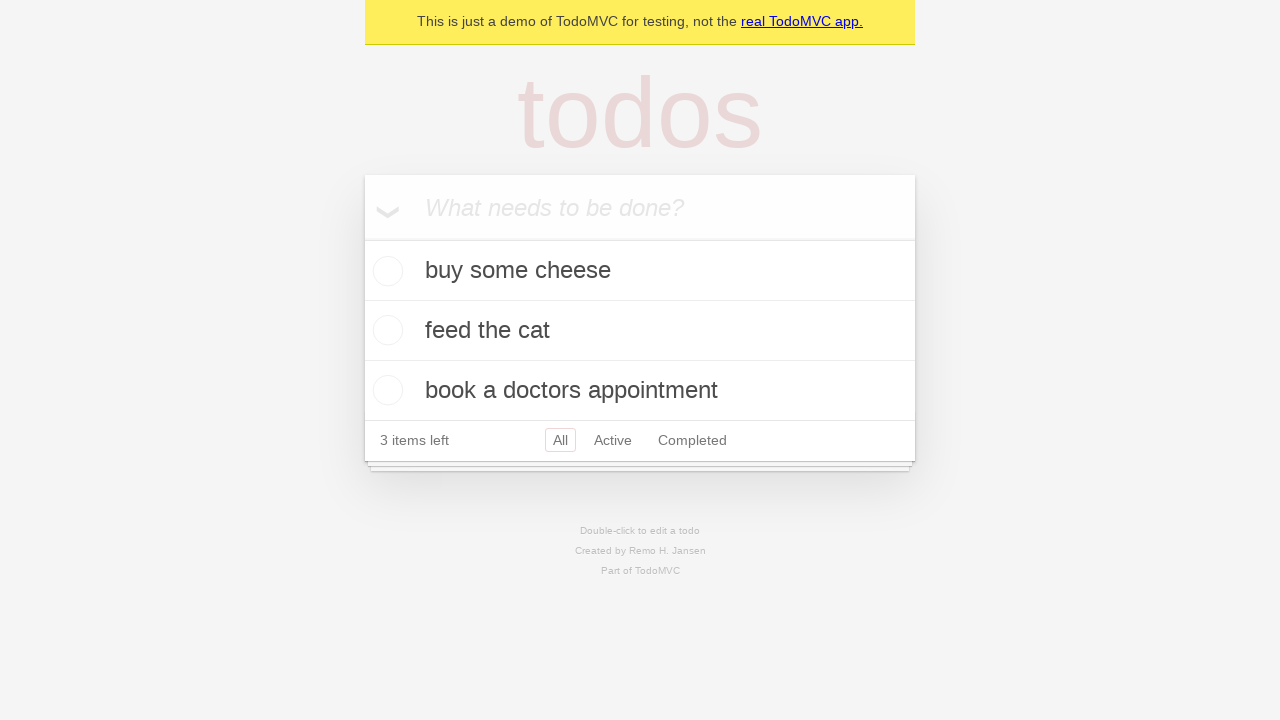